Tests date picker functionality by clearing the field and entering a new date

Starting URL: https://demoqa.com/date-picker

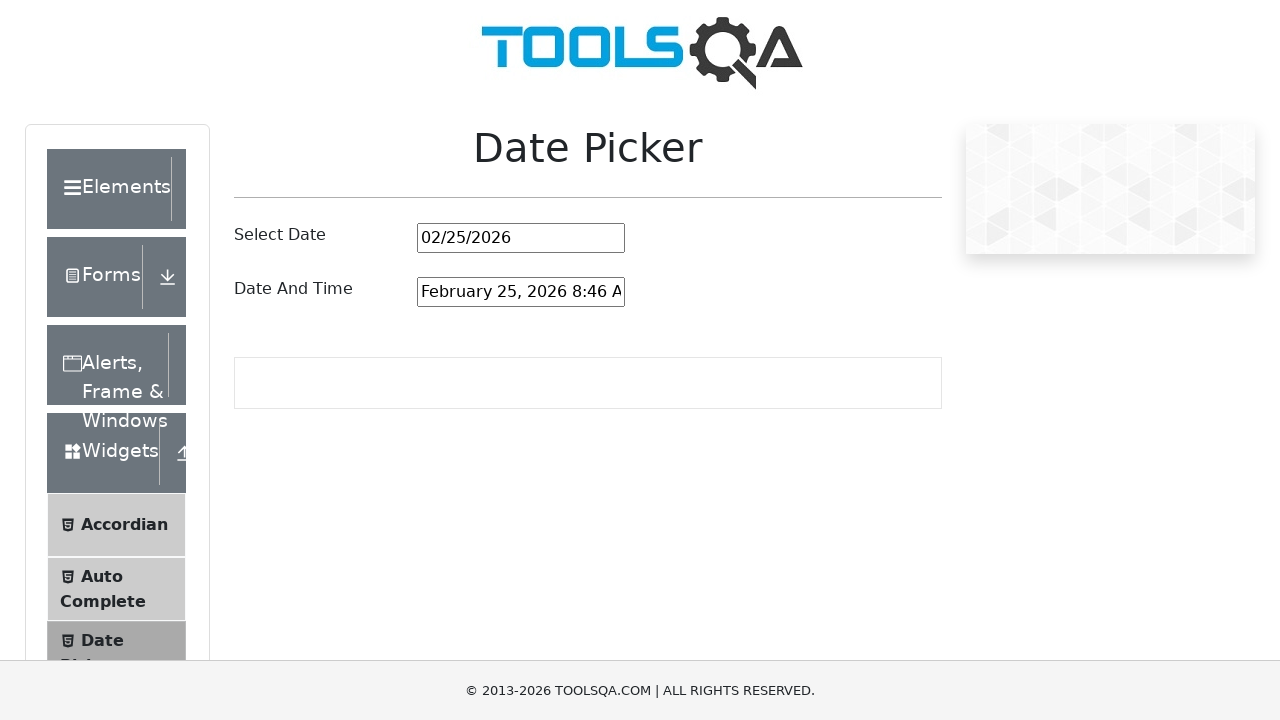

Cleared the date picker input field on #datePickerMonthYearInput
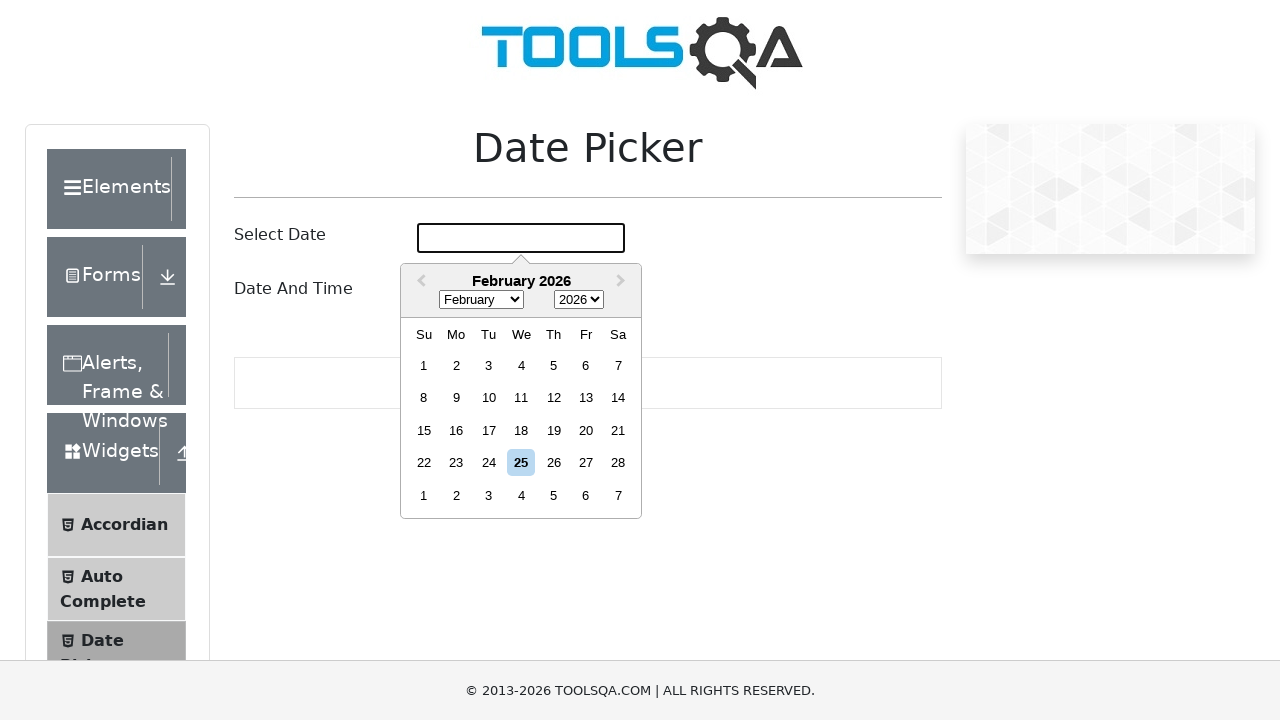

Entered new date '05/08/1993' in date picker field on #datePickerMonthYearInput
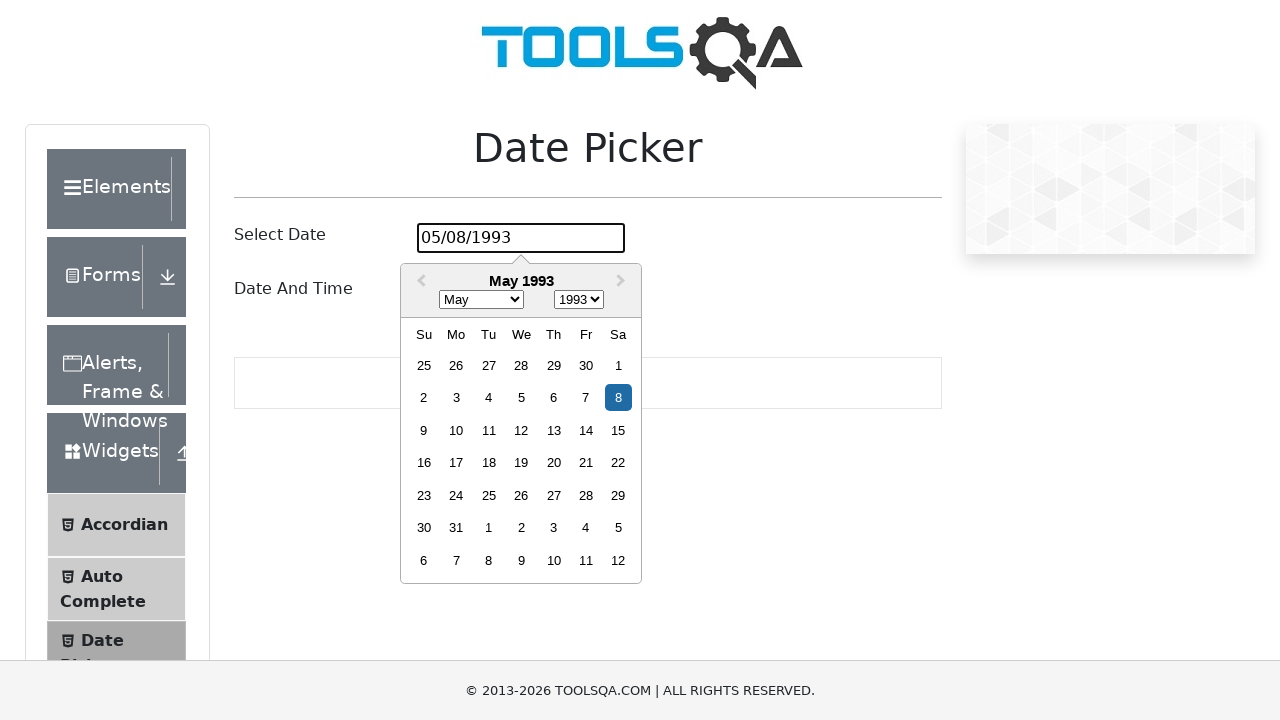

Pressed Enter to confirm the date selection on #datePickerMonthYearInput
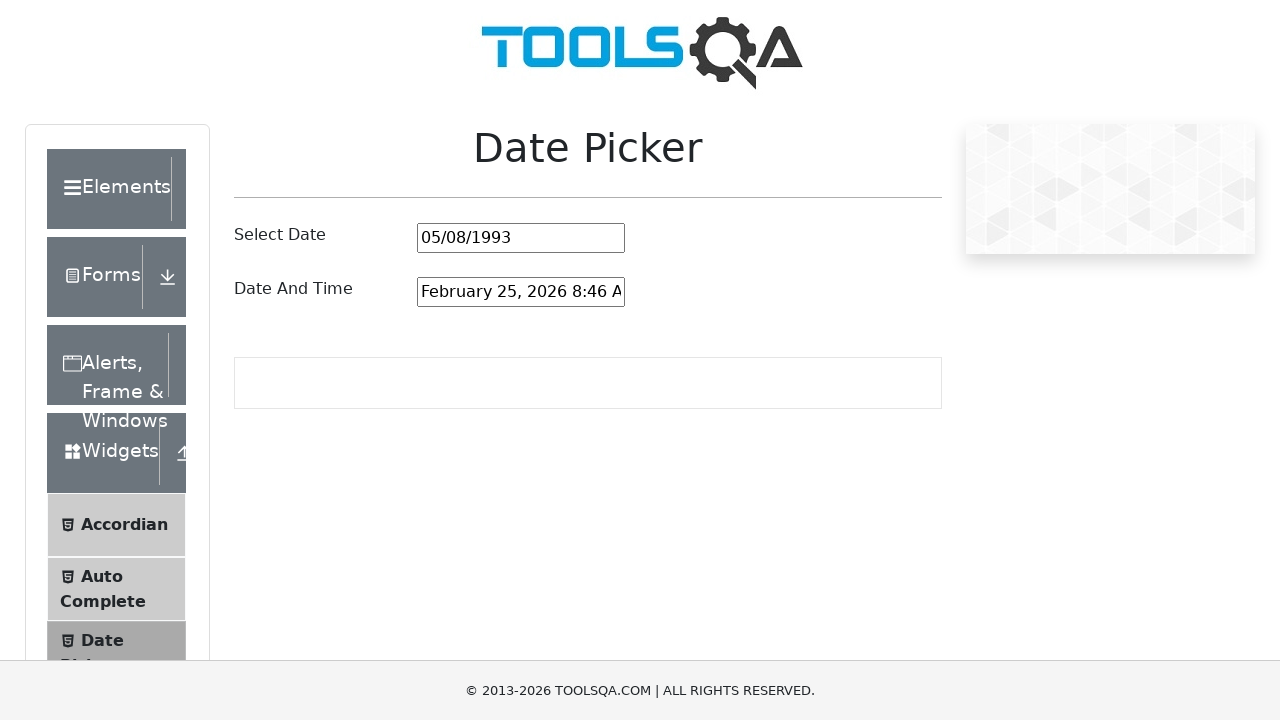

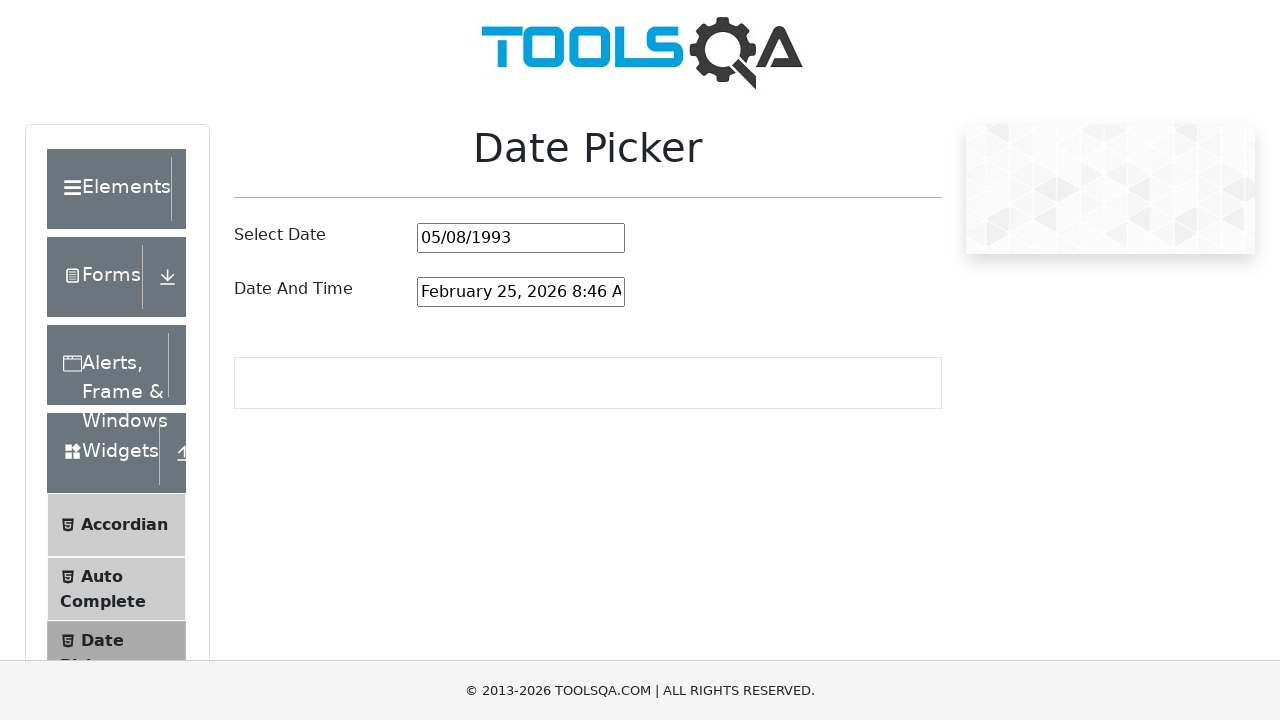